Tests registration form validation when confirm password doesn't match the original password

Starting URL: https://alada.vn/tai-khoan/dang-ky.html

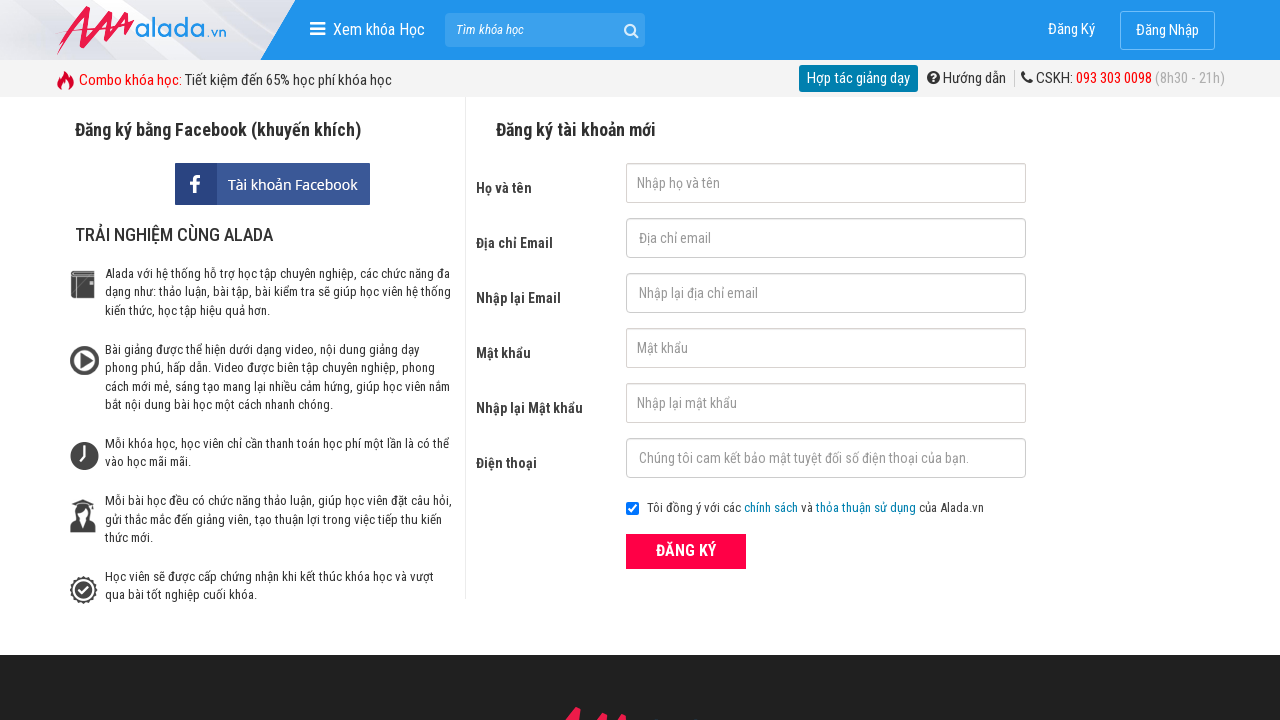

Filled first name field with 'Hang Nhat' on #txtFirstname
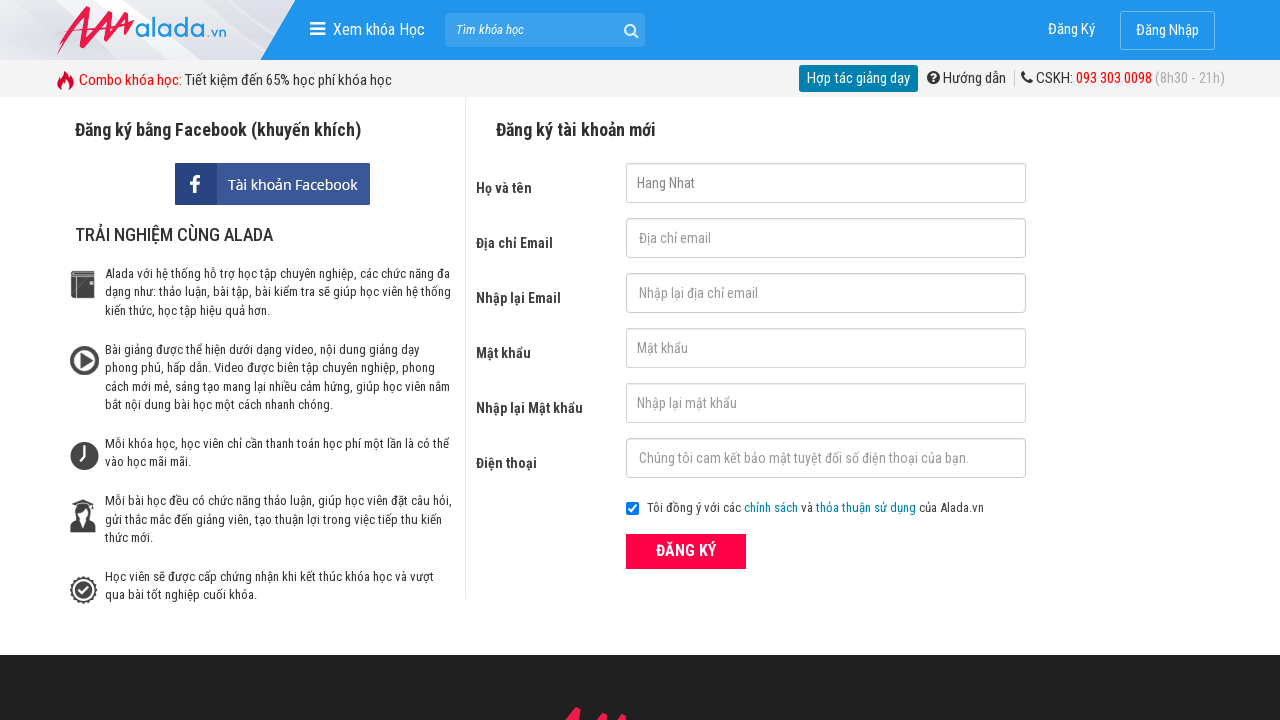

Filled email field with 'hangnguyen@gmail.com' on #txtEmail
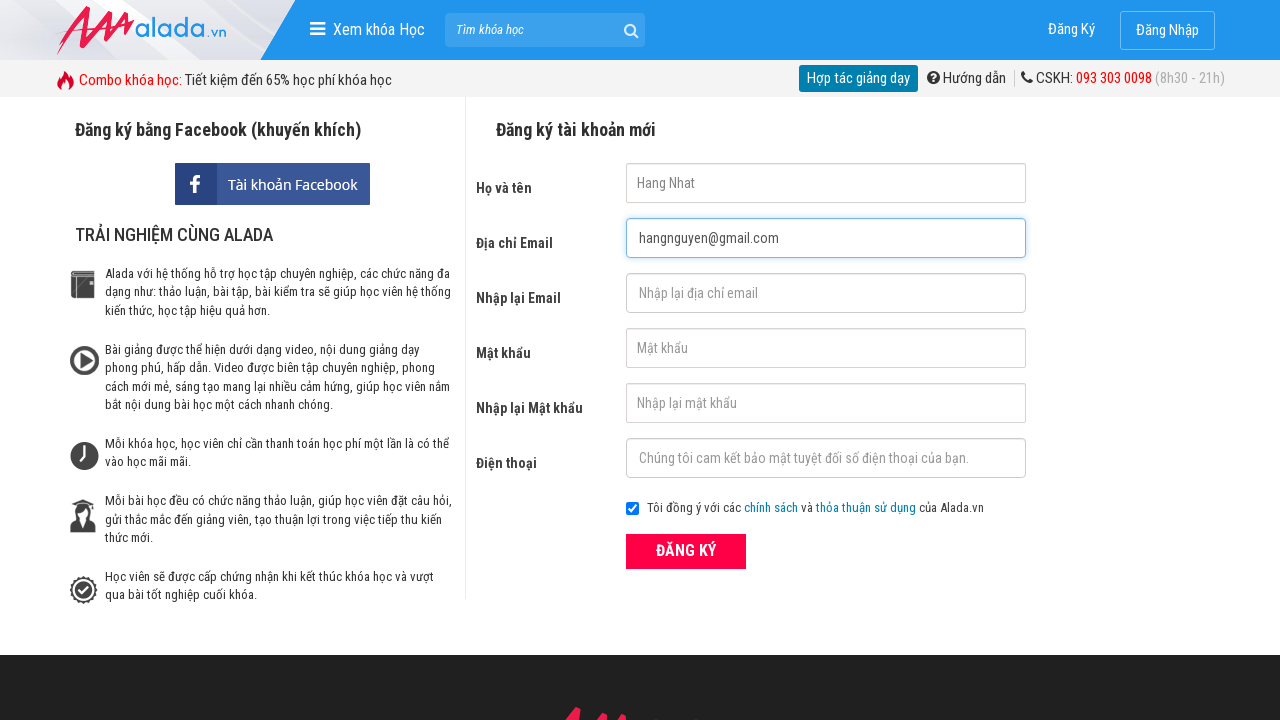

Filled confirm email field with 'hangnguyen@gmail.com' on #txtCEmail
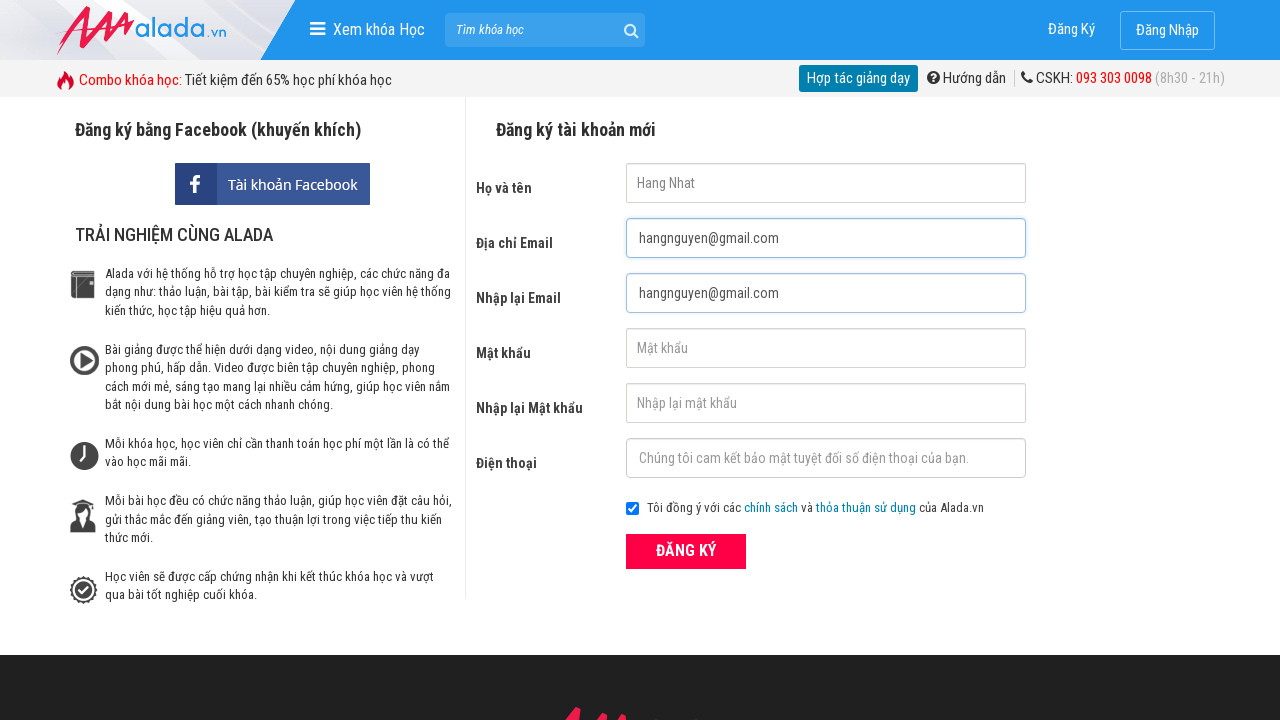

Filled password field with '123456' on #txtPassword
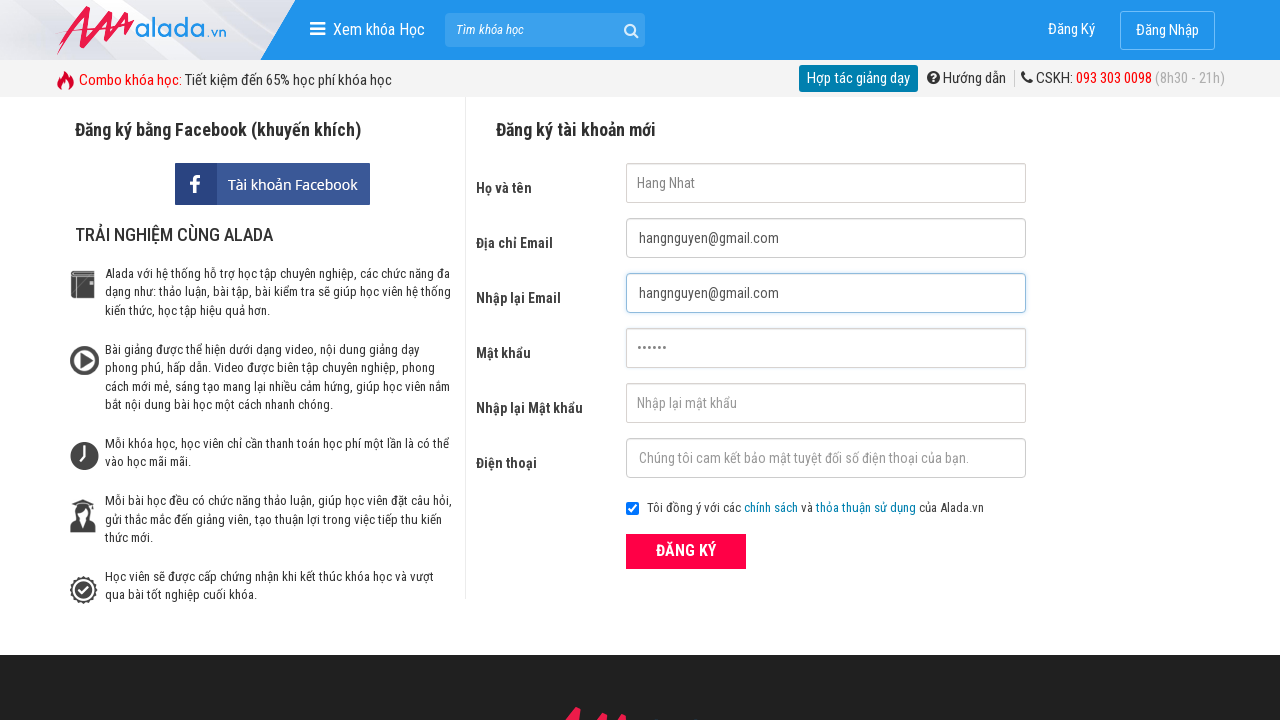

Filled confirm password field with '123457' (mismatched password) on #txtCPassword
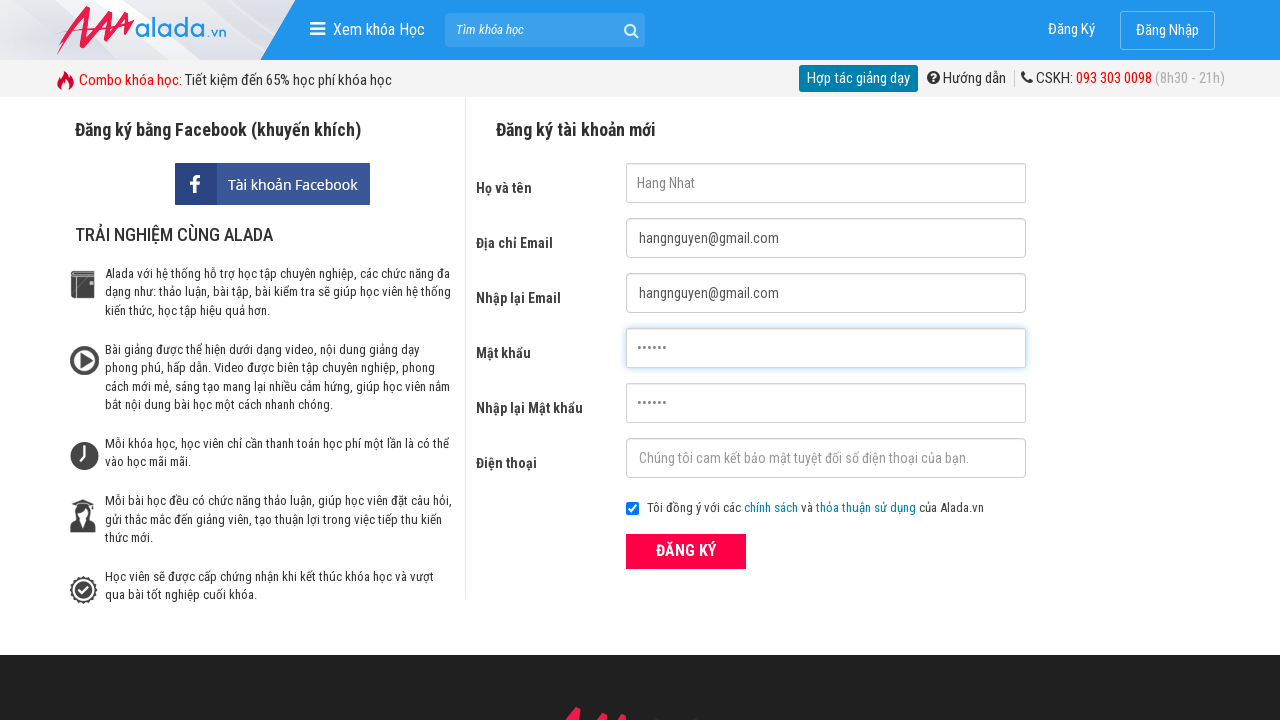

Filled phone field with '0973307326' on #txtPhone
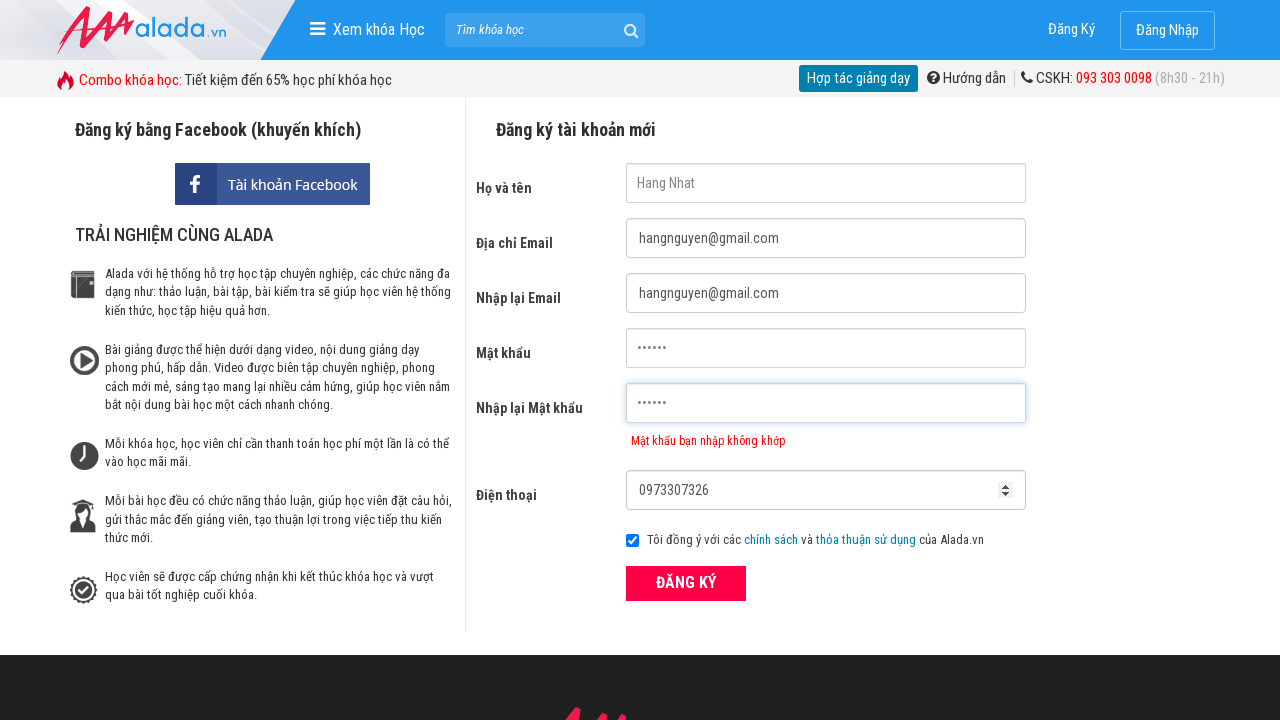

Clicked the register button at (686, 583) on xpath=//button[text()='ĐĂNG KÝ' and @type='submit']
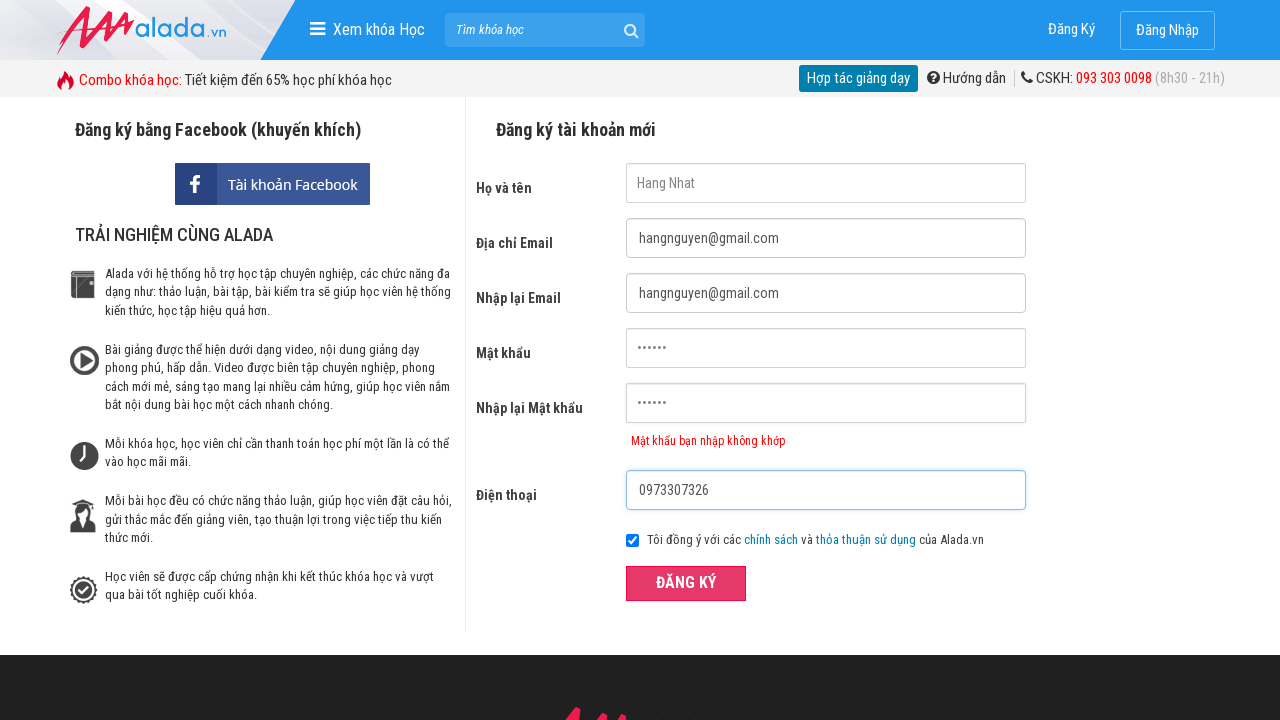

Confirm password error message appeared, validating mismatched password rejection
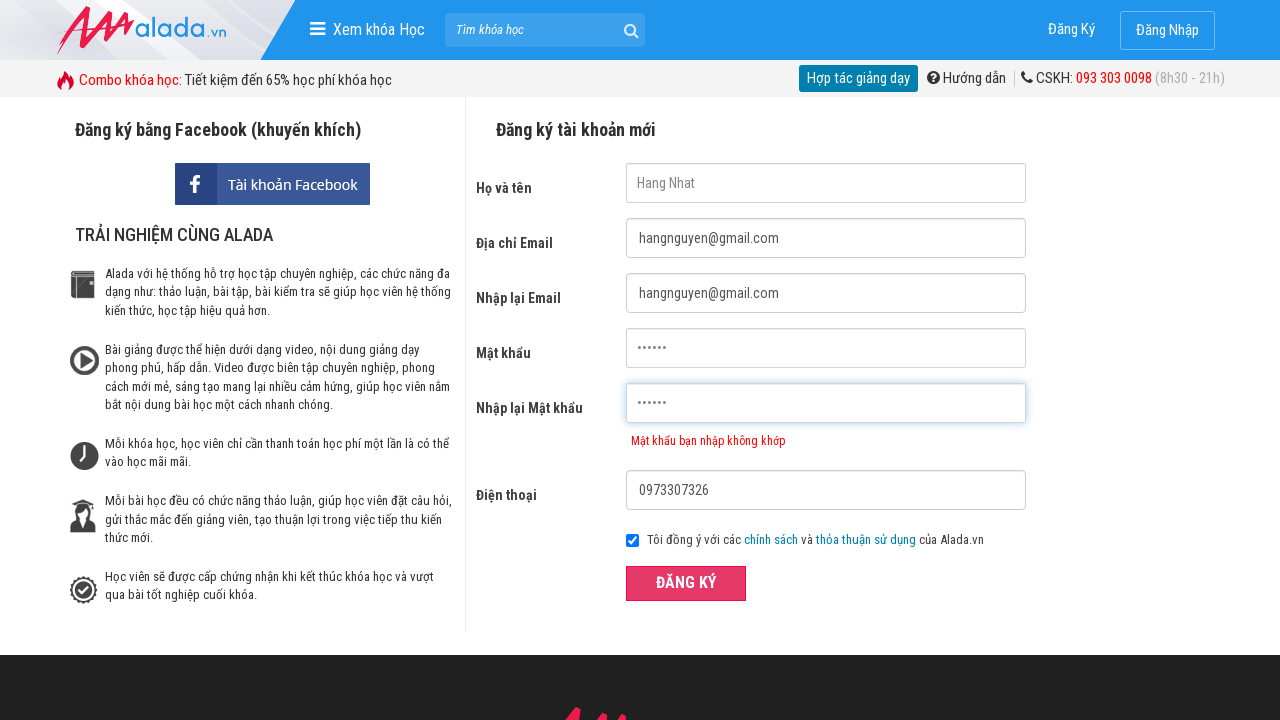

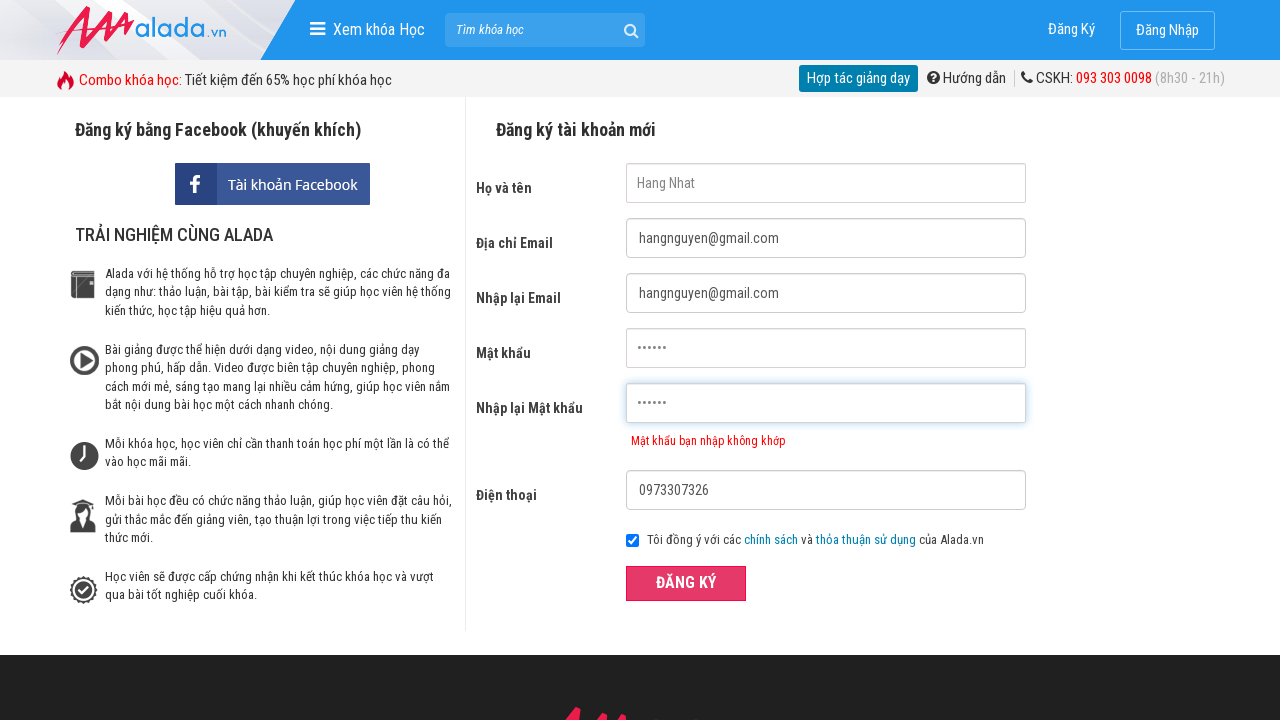